Tests shadow DOM interaction using CSS piercing selector to fill a form field

Starting URL: https://selectorshub.com/xpath-practice-page/

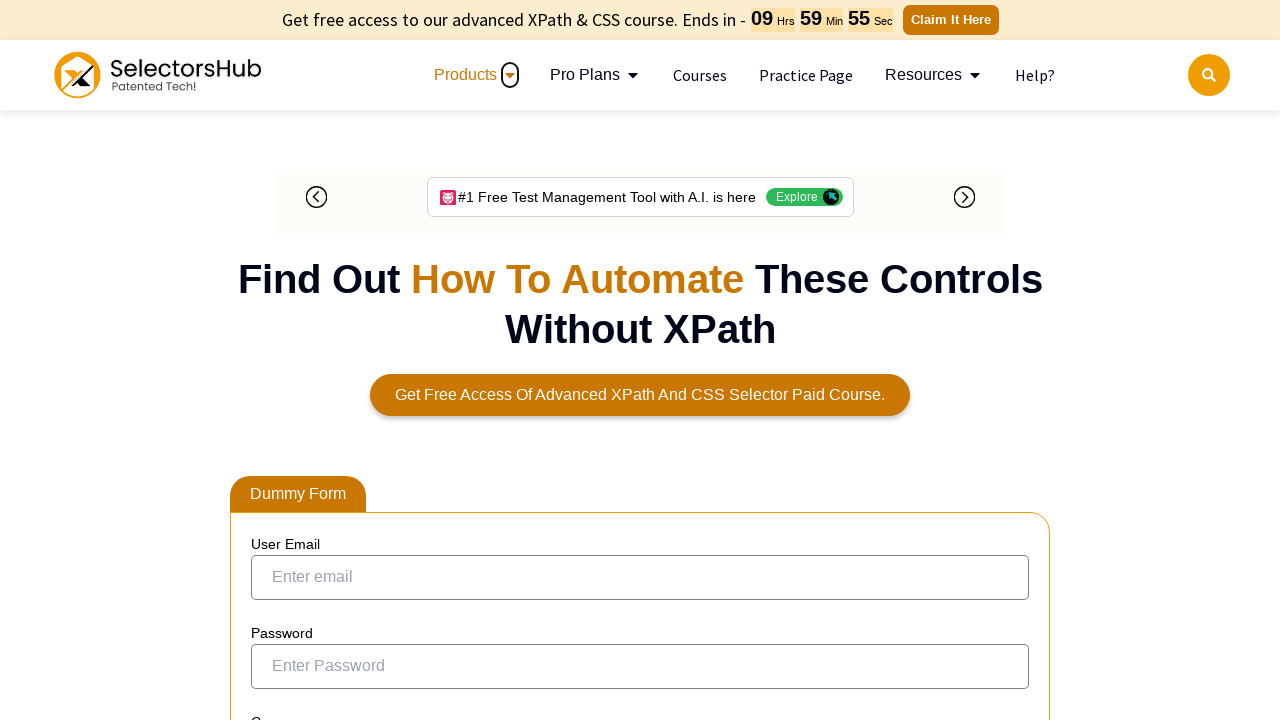

Filled shadow DOM input field with 'Sarah Wilson' using CSS piercing selector on div#userName >>> input[id='kils']
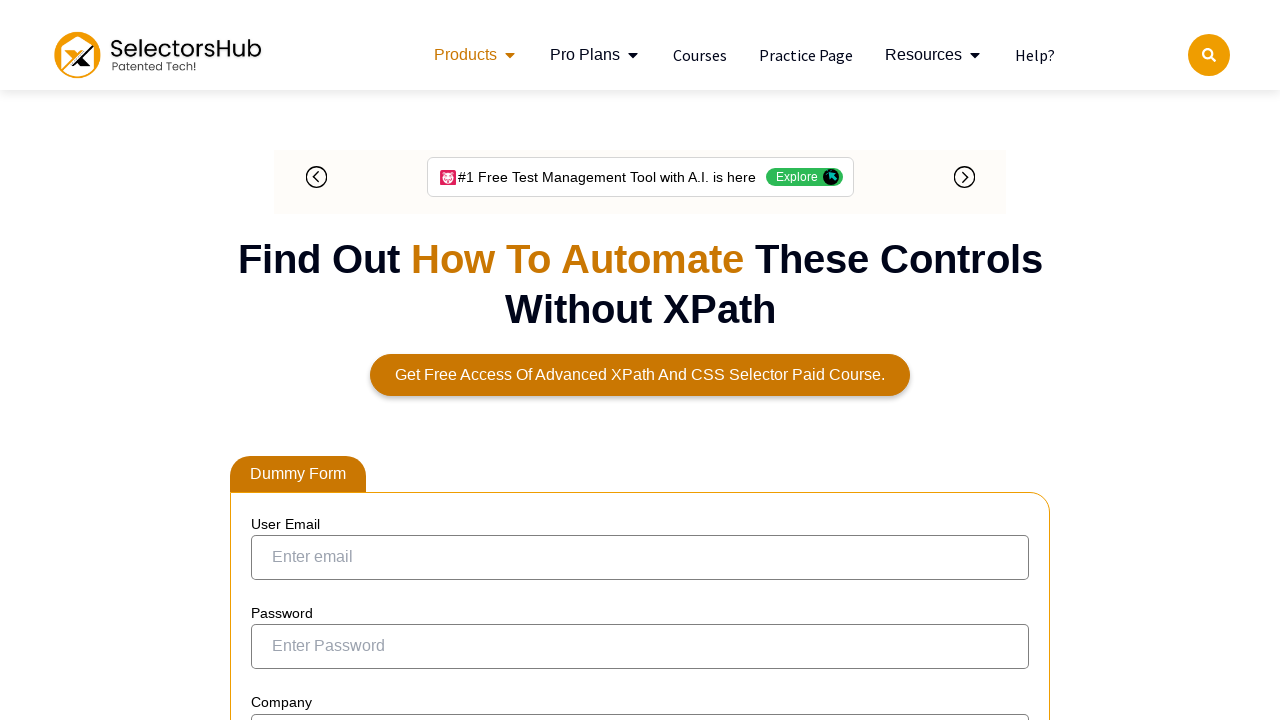

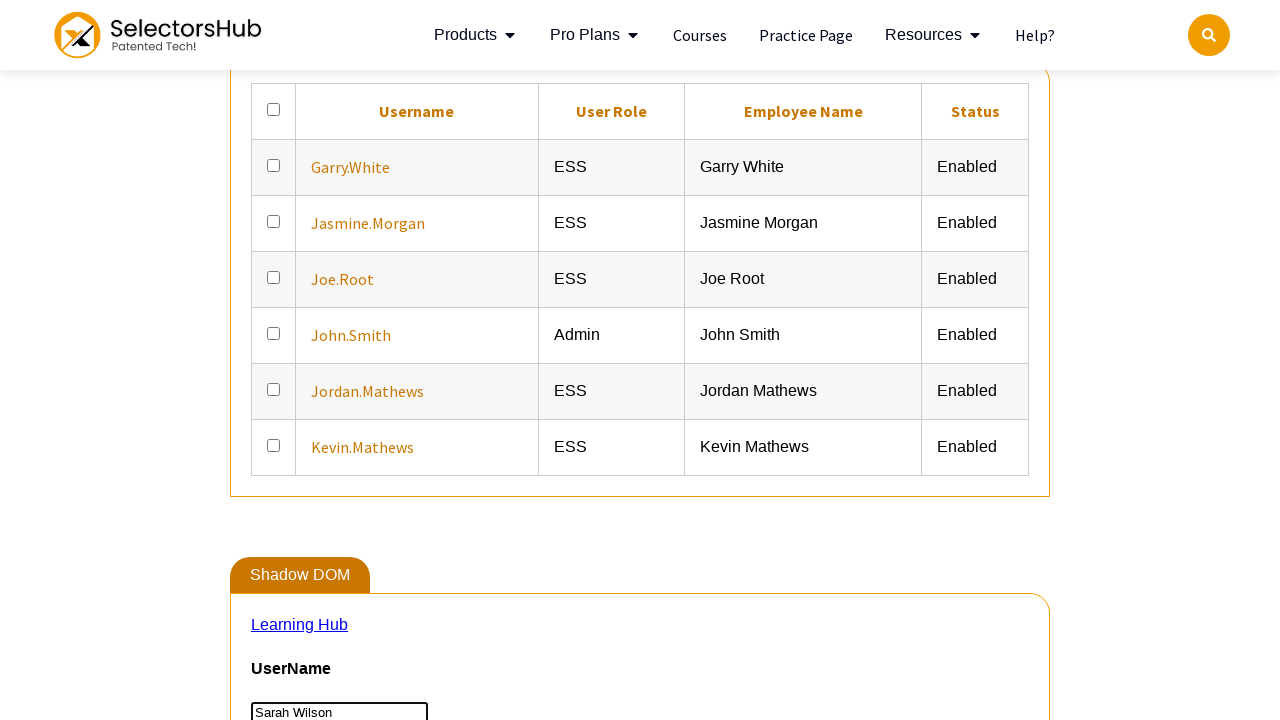